Tests element visibility by clicking a header to reveal hidden content

Starting URL: https://www.qa-practice.com/elements/checkbox/single_checkbox

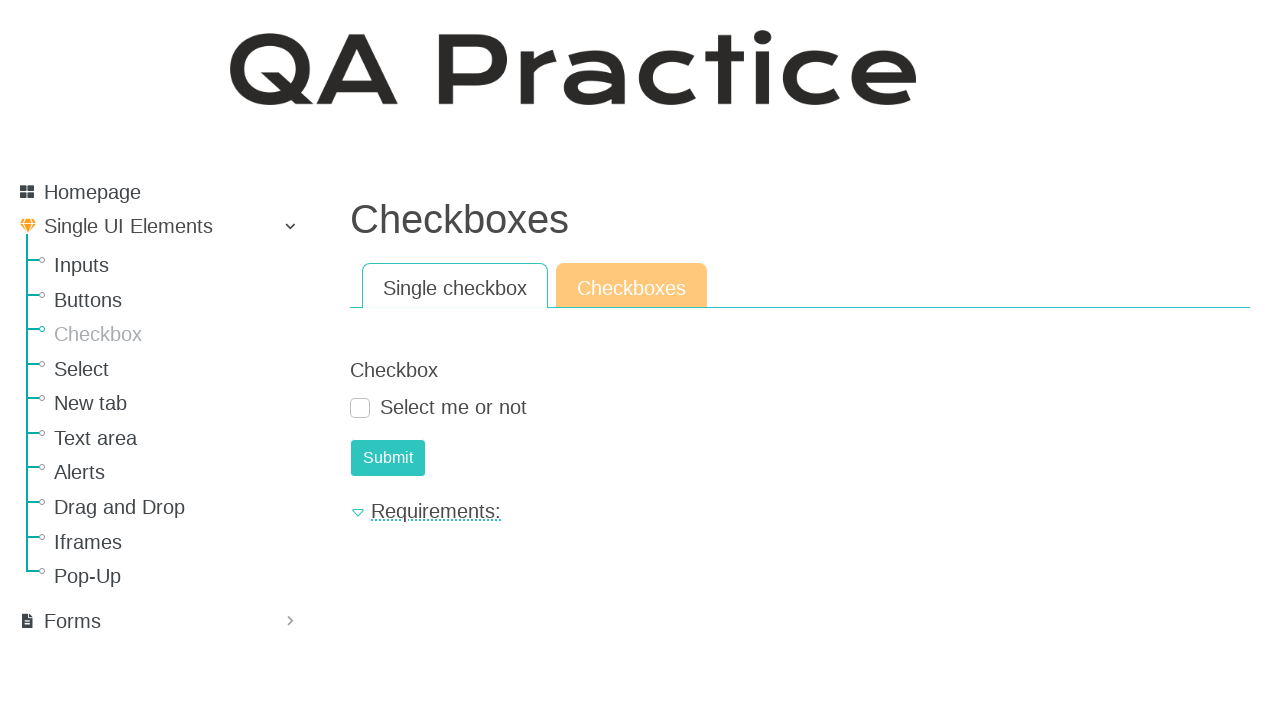

Clicked header to expand and reveal hidden content at (800, 511) on #req_header
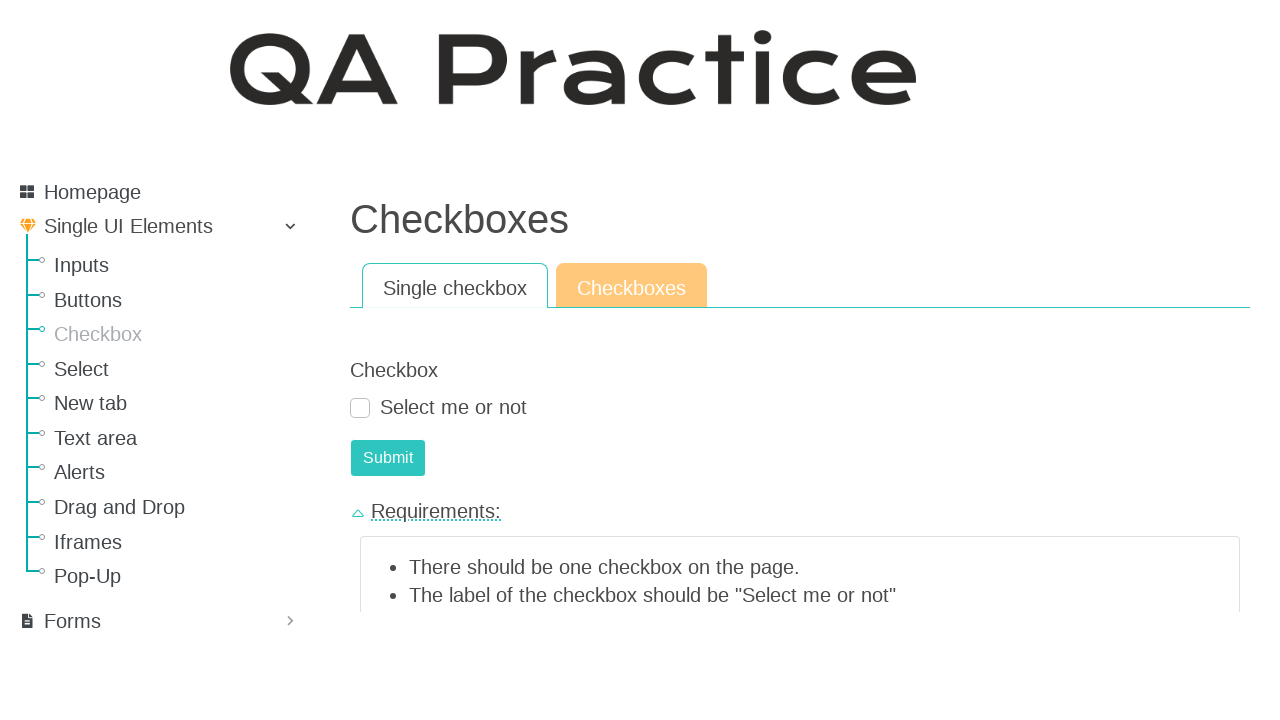

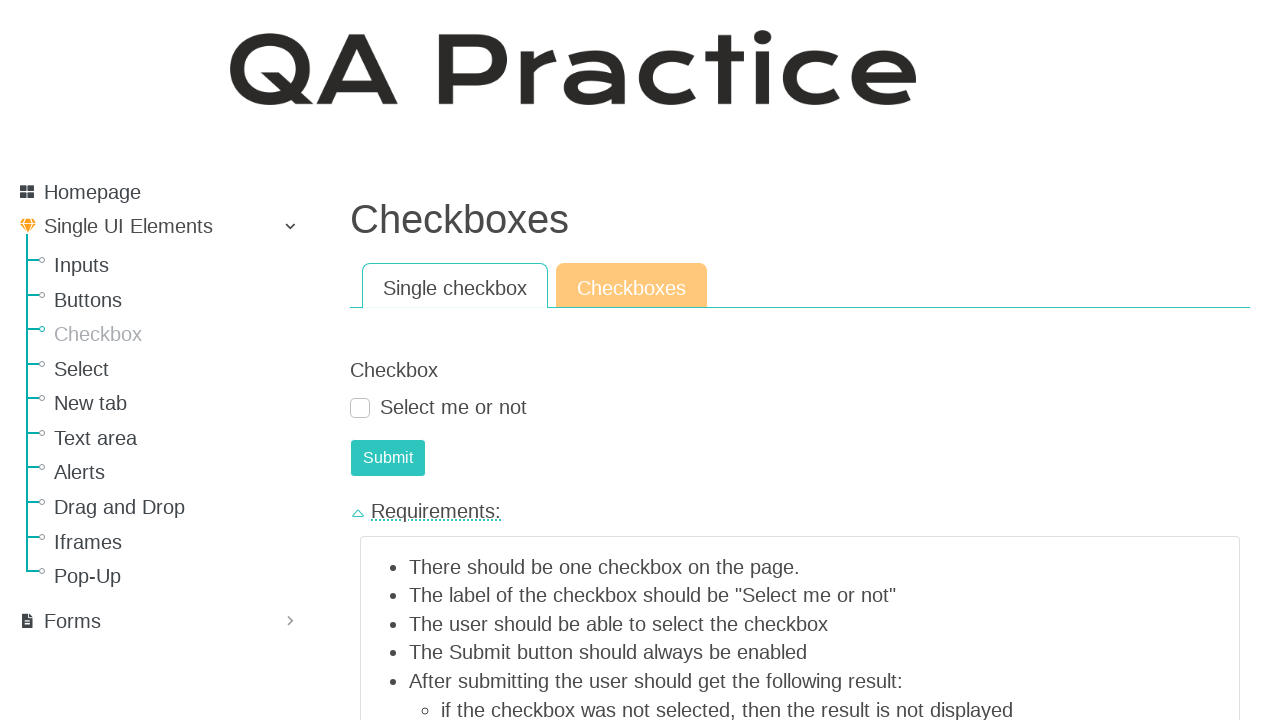